Navigates to the Central Bank of Russia website and verifies the page title matches the expected value

Starting URL: https://www.cbr.ru/

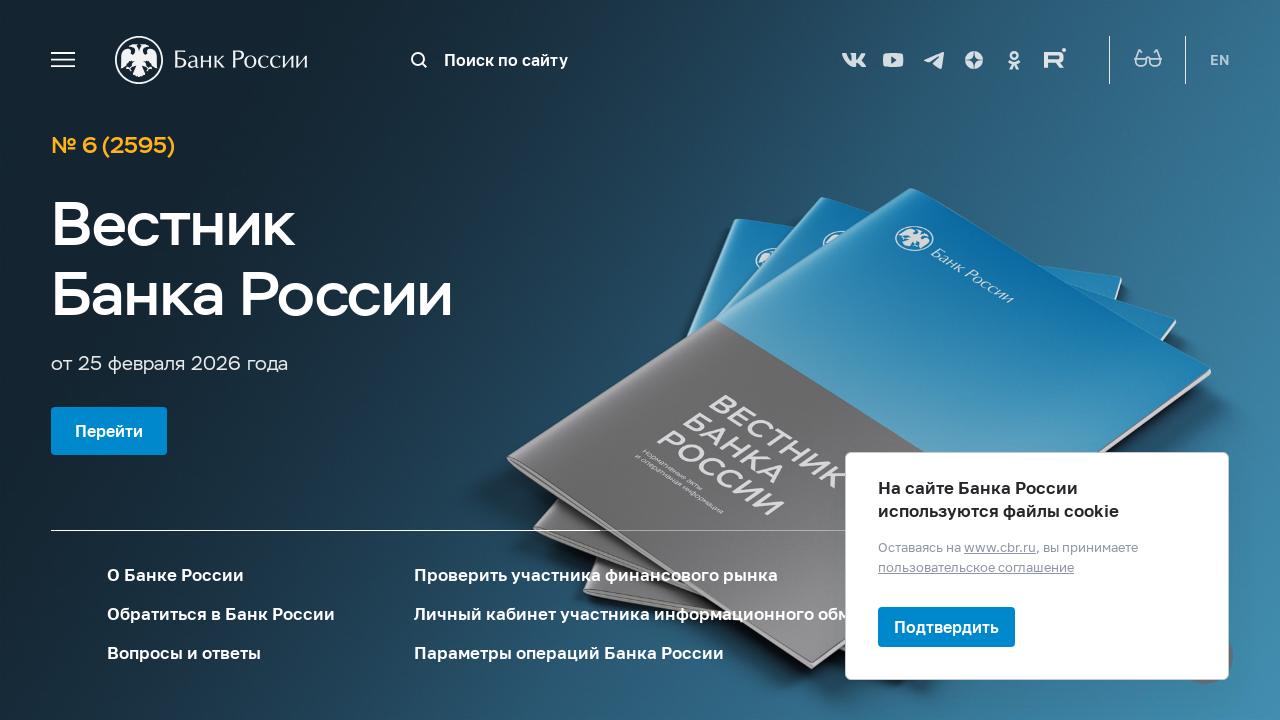

Navigated to Central Bank of Russia website
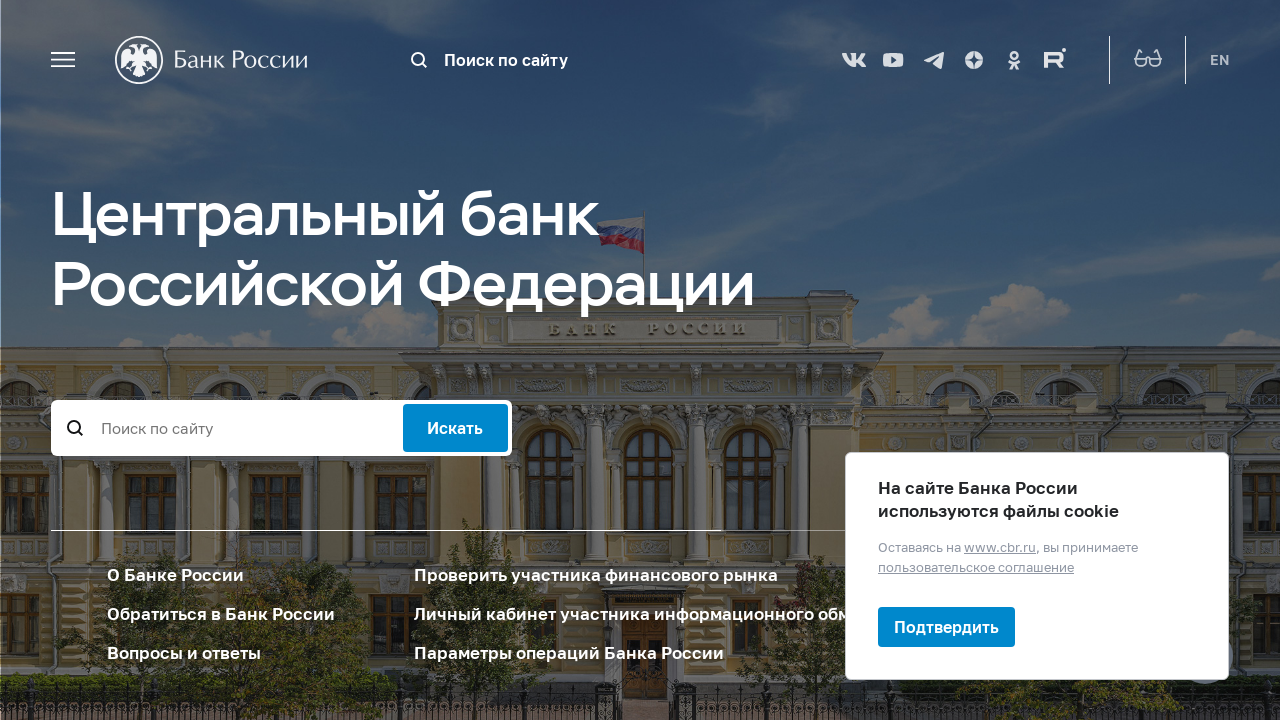

Verified page title matches expected value: 'Центральный банк Российской Федерации | Банк России'
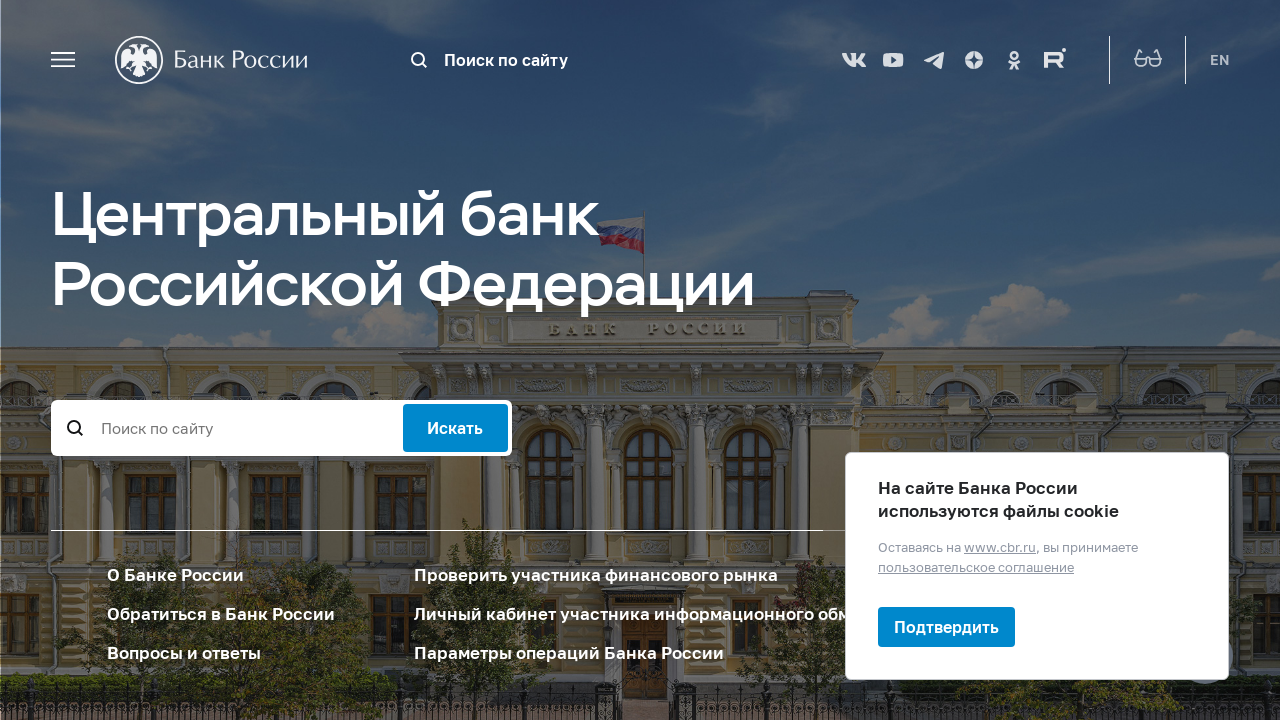

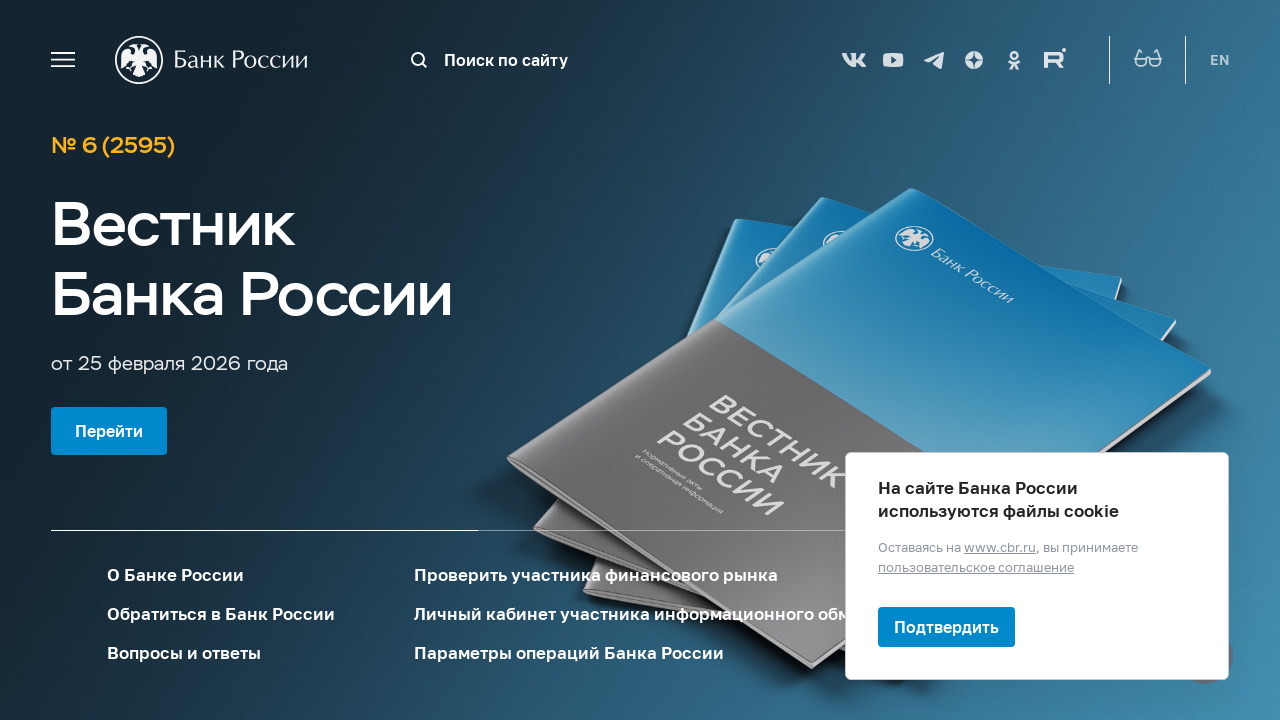